Tests dynamic content loading by clicking a button and waiting for hidden content to become visible

Starting URL: https://the-internet.herokuapp.com/dynamic_loading/1

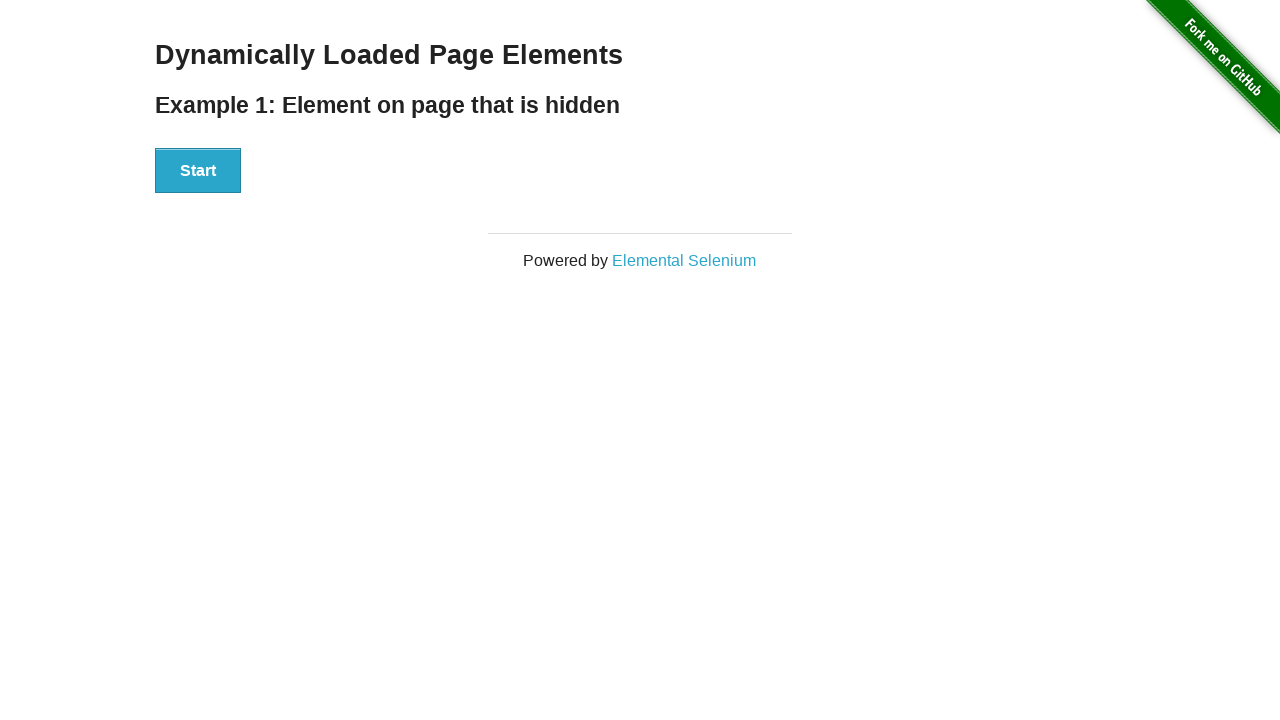

Clicked start button to trigger dynamic content loading at (198, 171) on div[id='start'] button
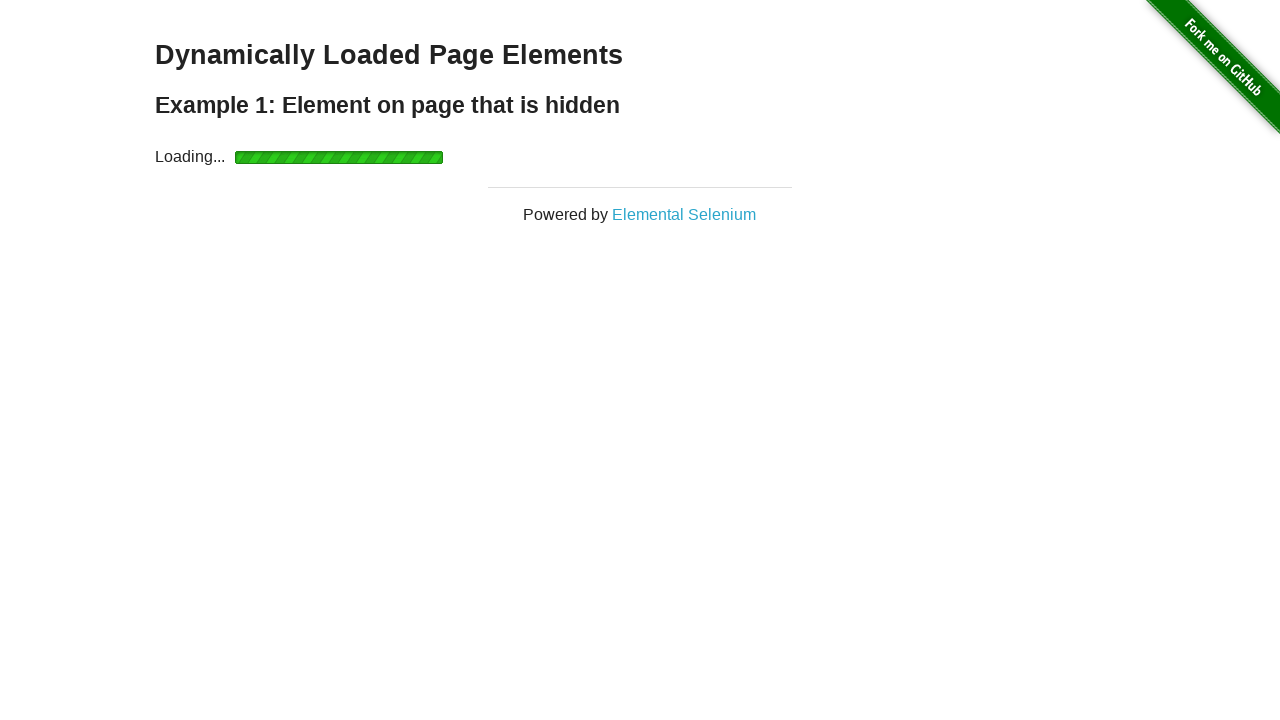

Dynamic content became visible after waiting
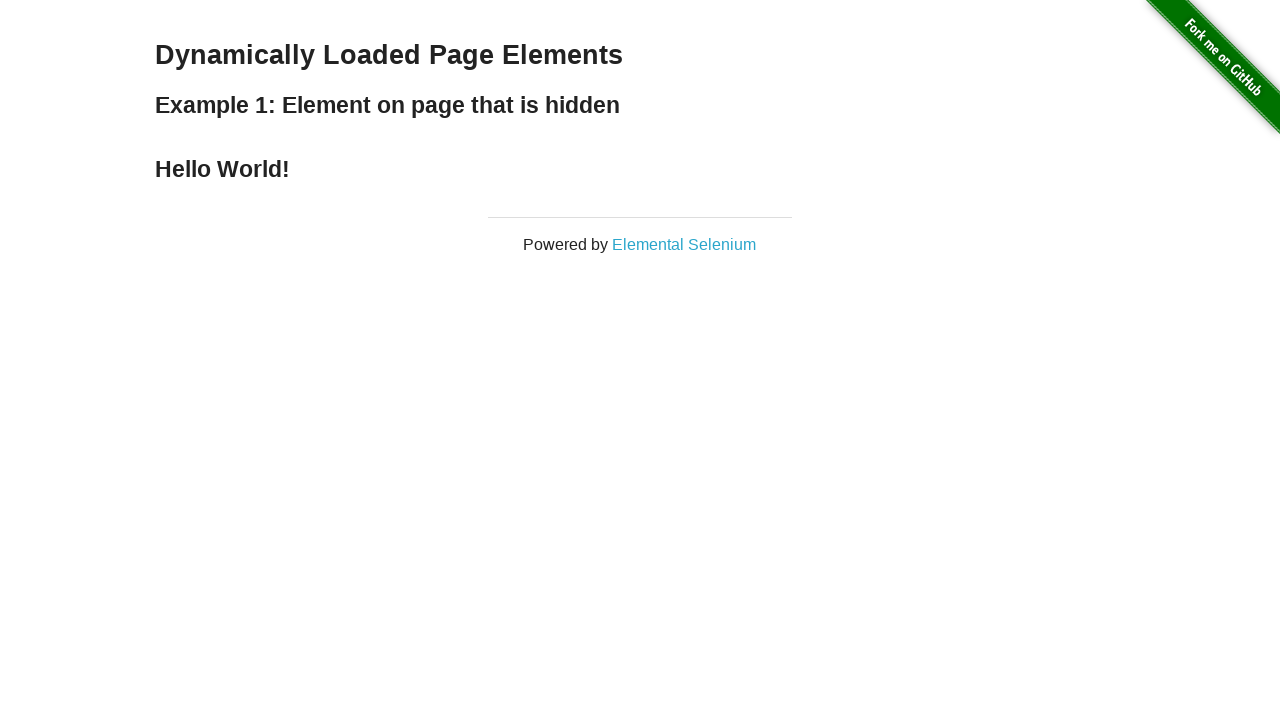

Retrieved text from dynamically loaded element: 'Hello World!'
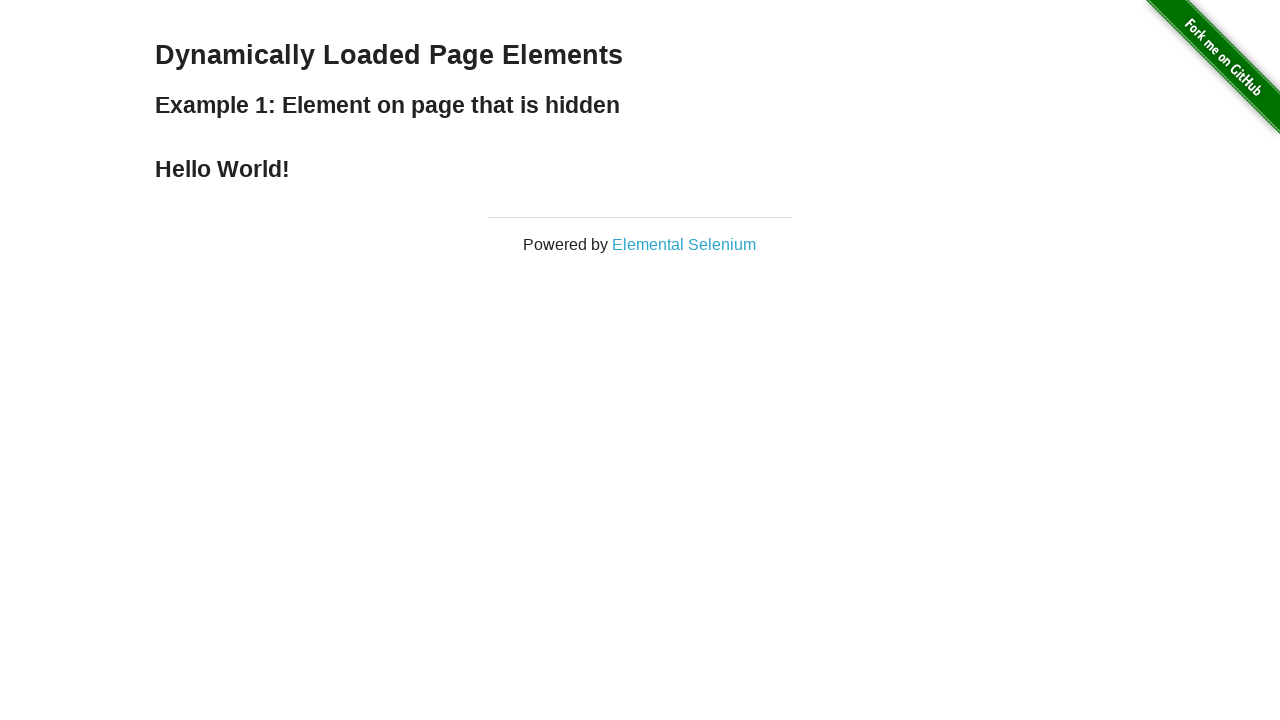

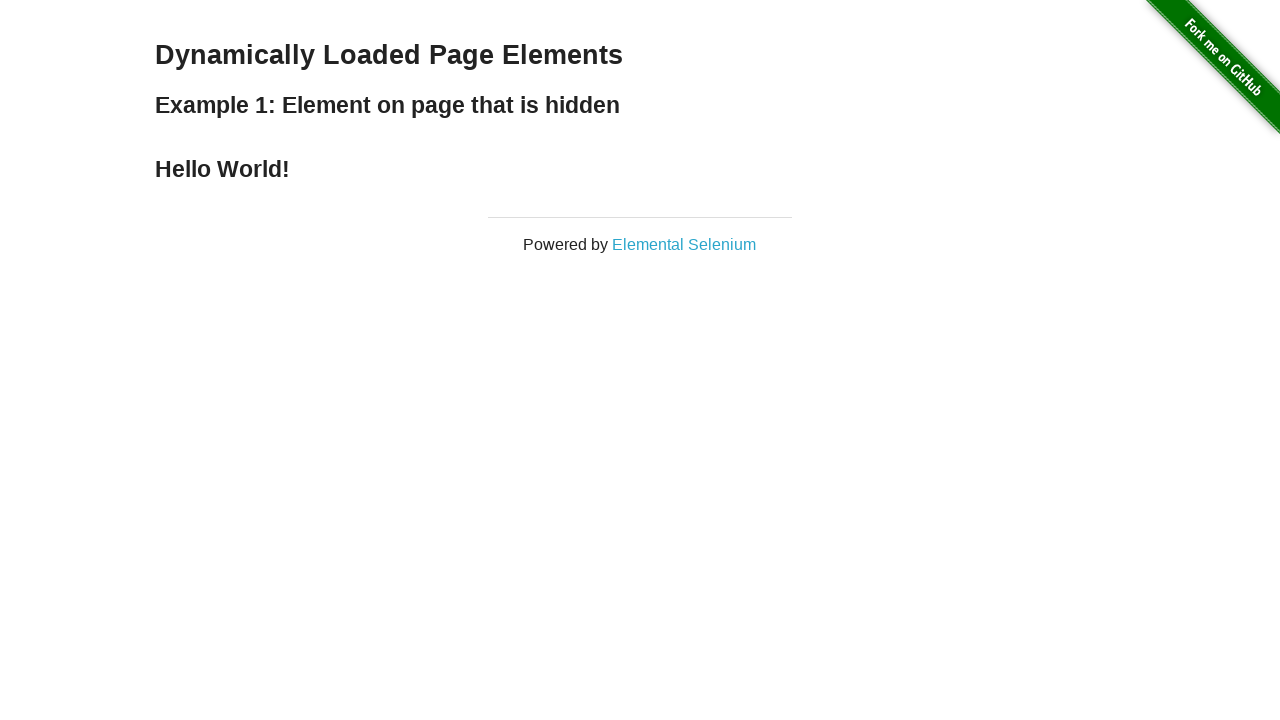